Tests various input field interactions including filling text fields, clearing fields, tab navigation, and date picker interactions on a form testing page

Starting URL: https://leafground.com/input.xhtml

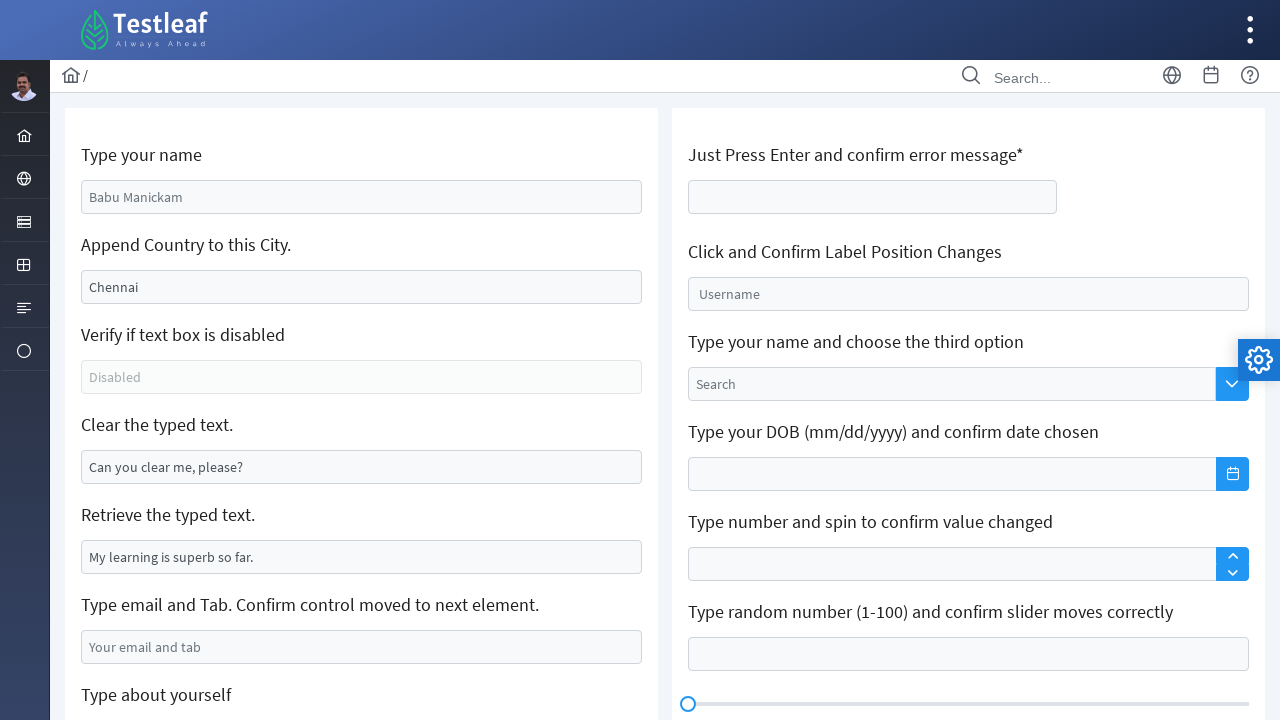

Filled name field with 'Babu Manickam' on #j_idt88\:name
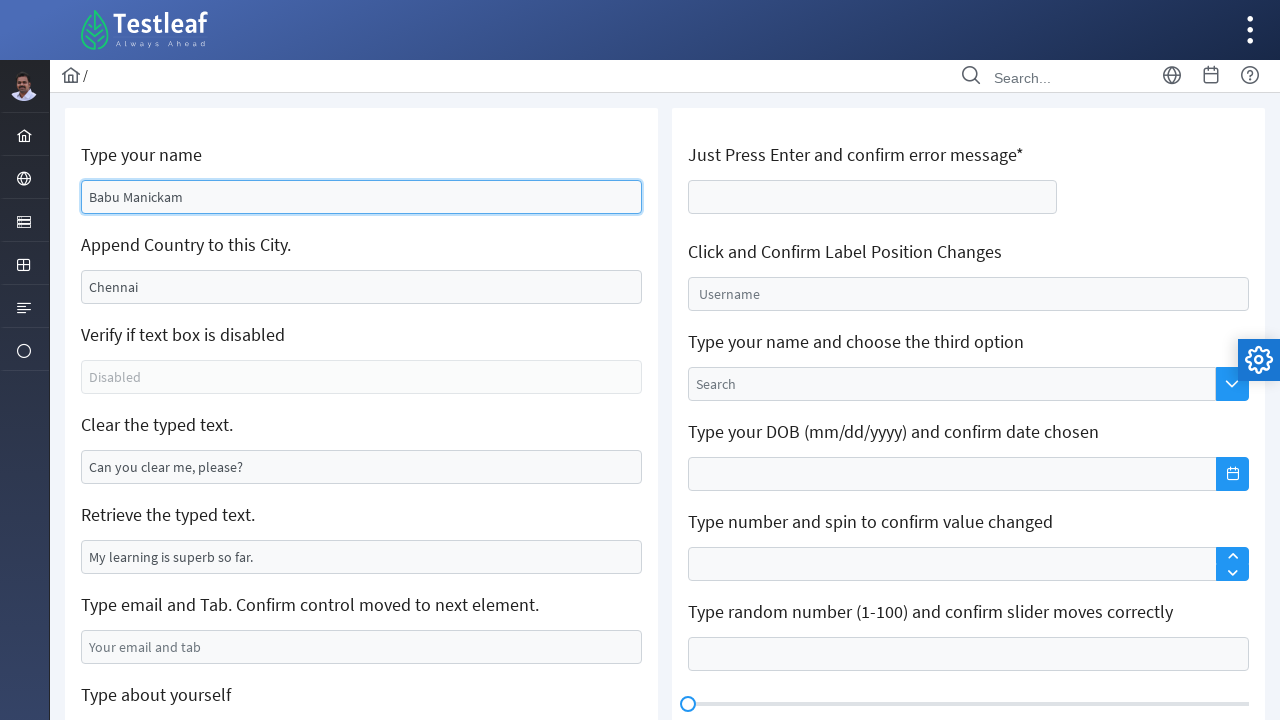

Filled state field with 'TamilNadu' on input#j_idt88\:j_idt91
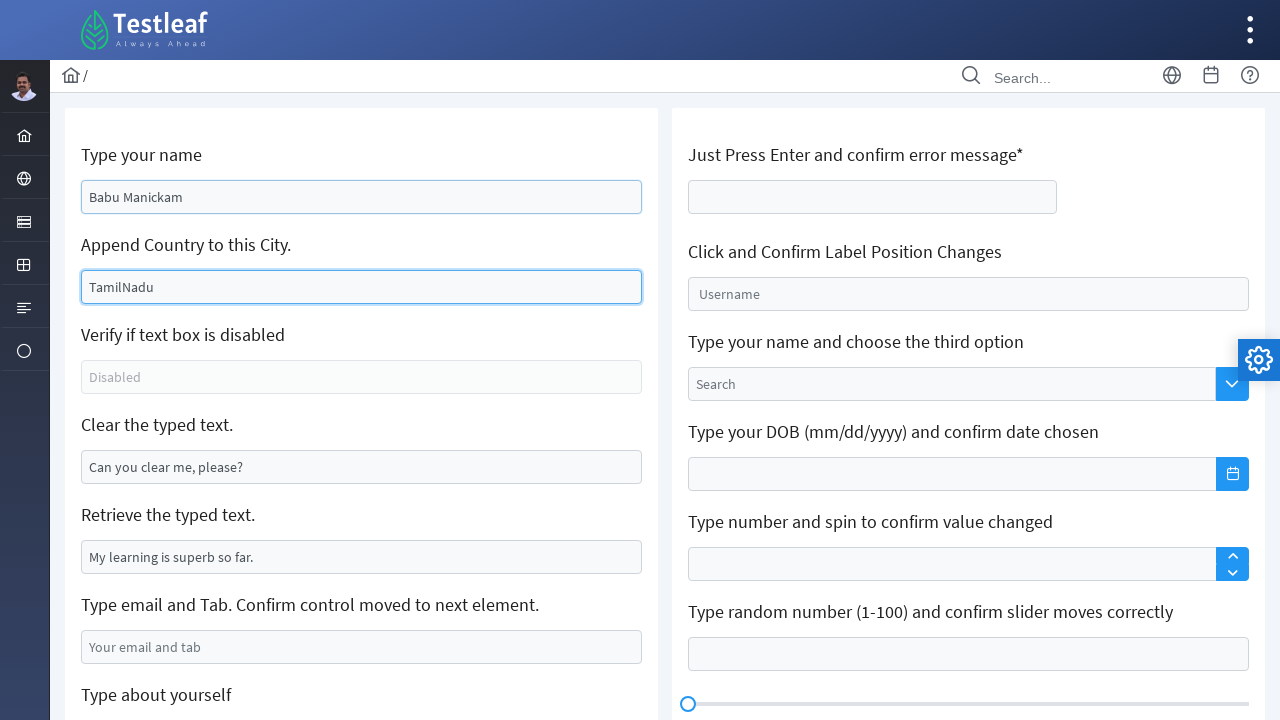

Cleared text field on input#j_idt88\:j_idt95
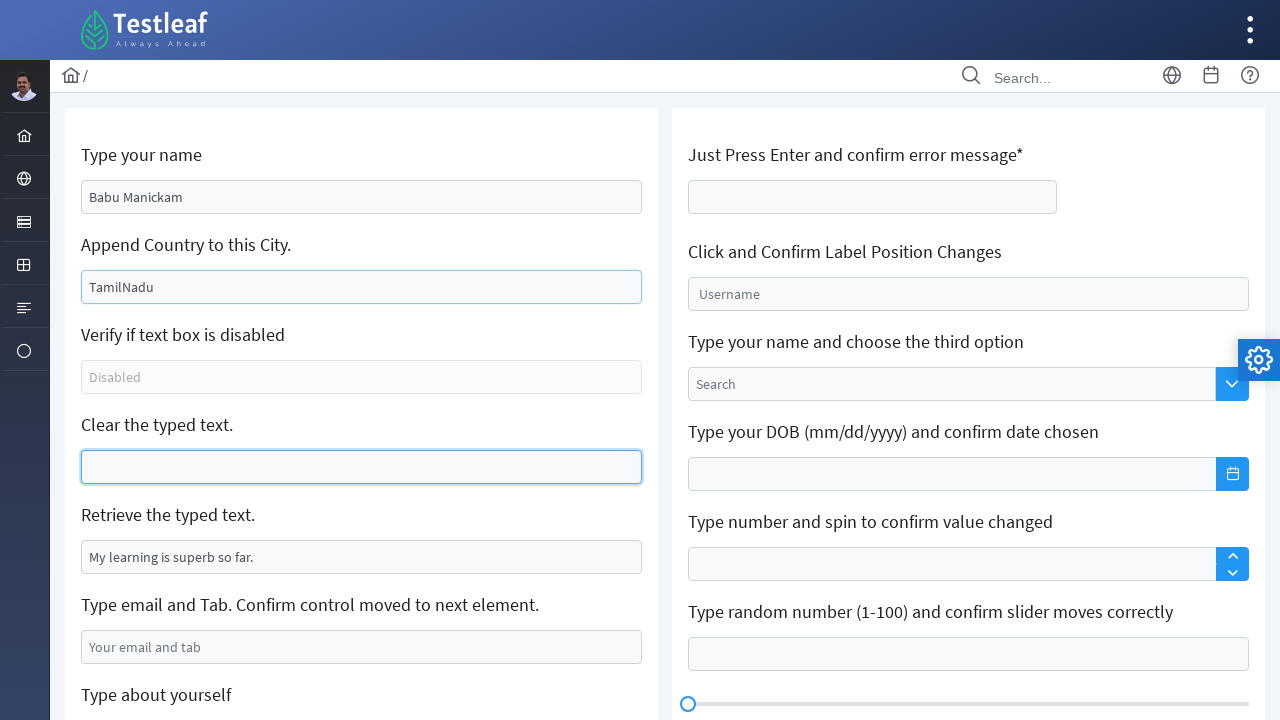

Pressed Tab key to navigate to next field on input#j_idt88\:j_idt99
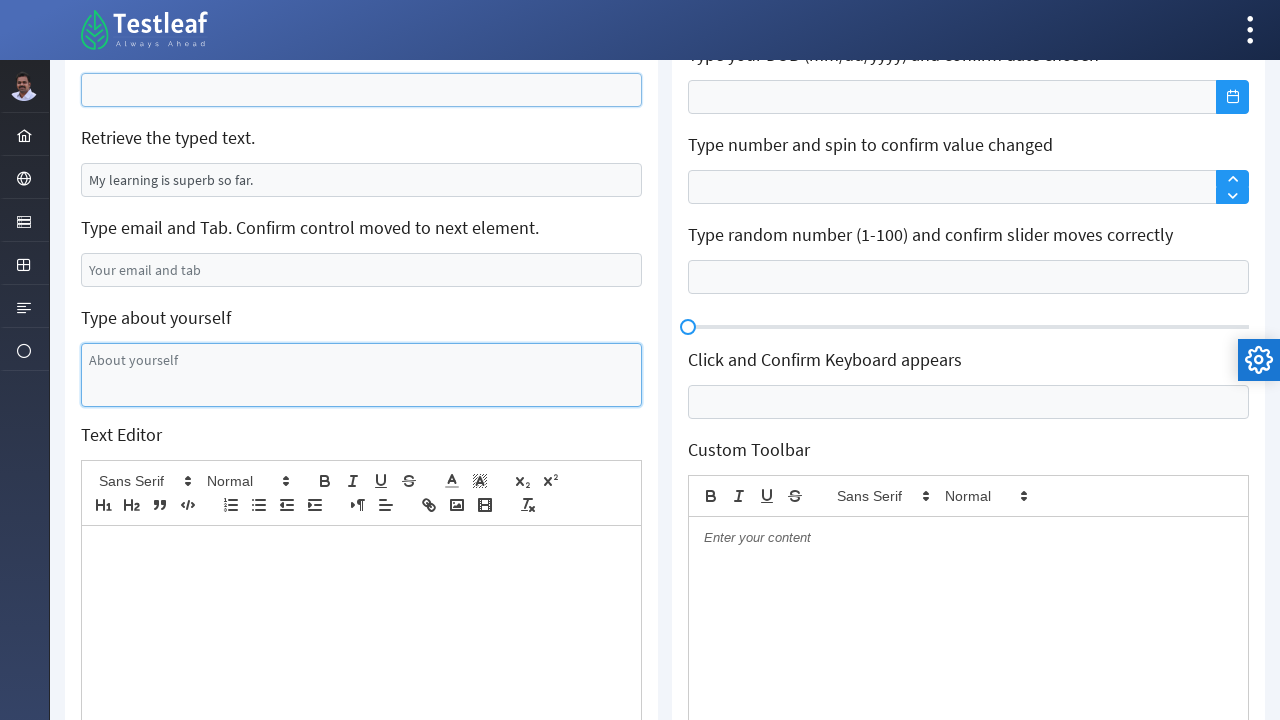

Filled text area with description about experience on #j_idt88\:j_idt101
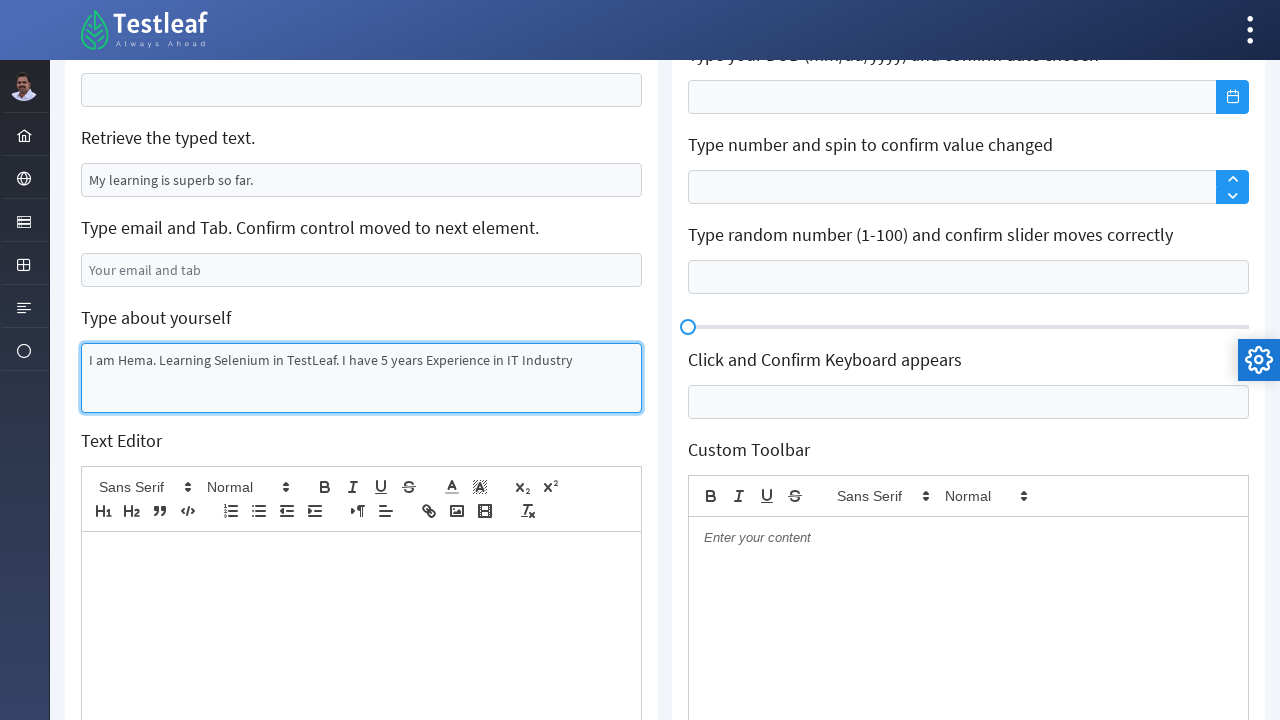

Pressed Enter key on age field on input#j_idt106\:thisform\:age
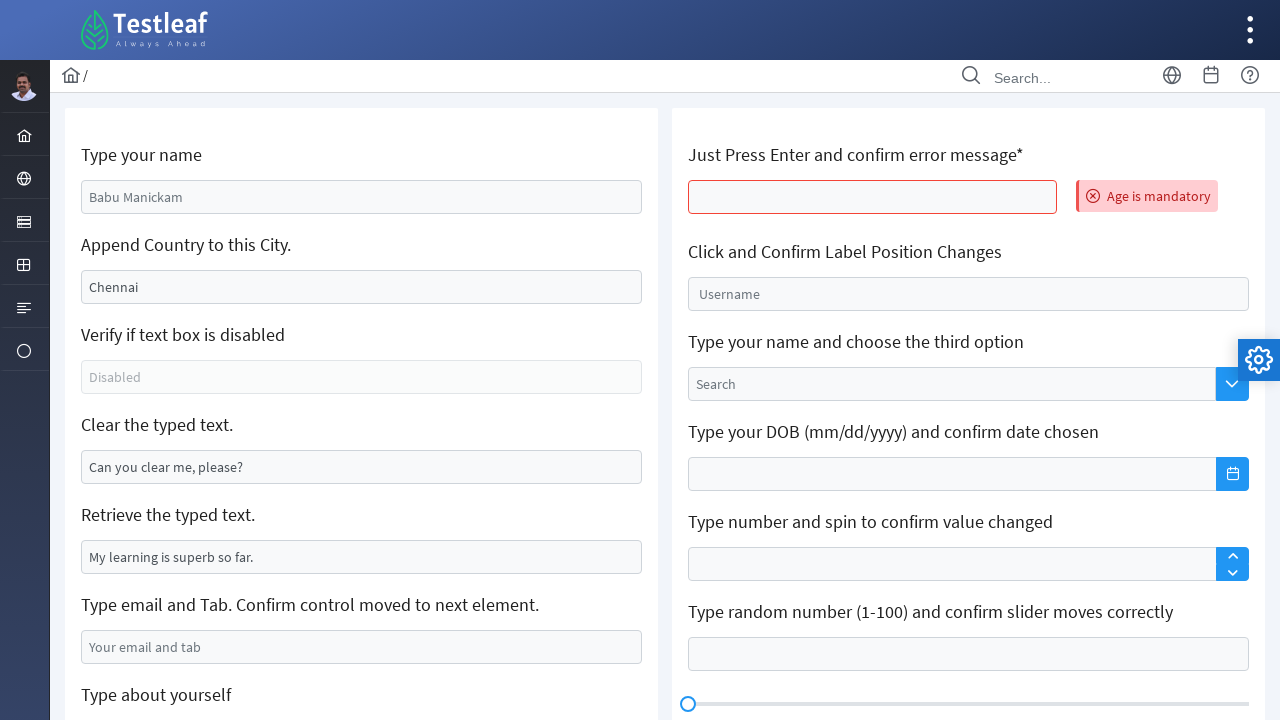

Clicked on float input field at (968, 294) on input#j_idt106\:float-input
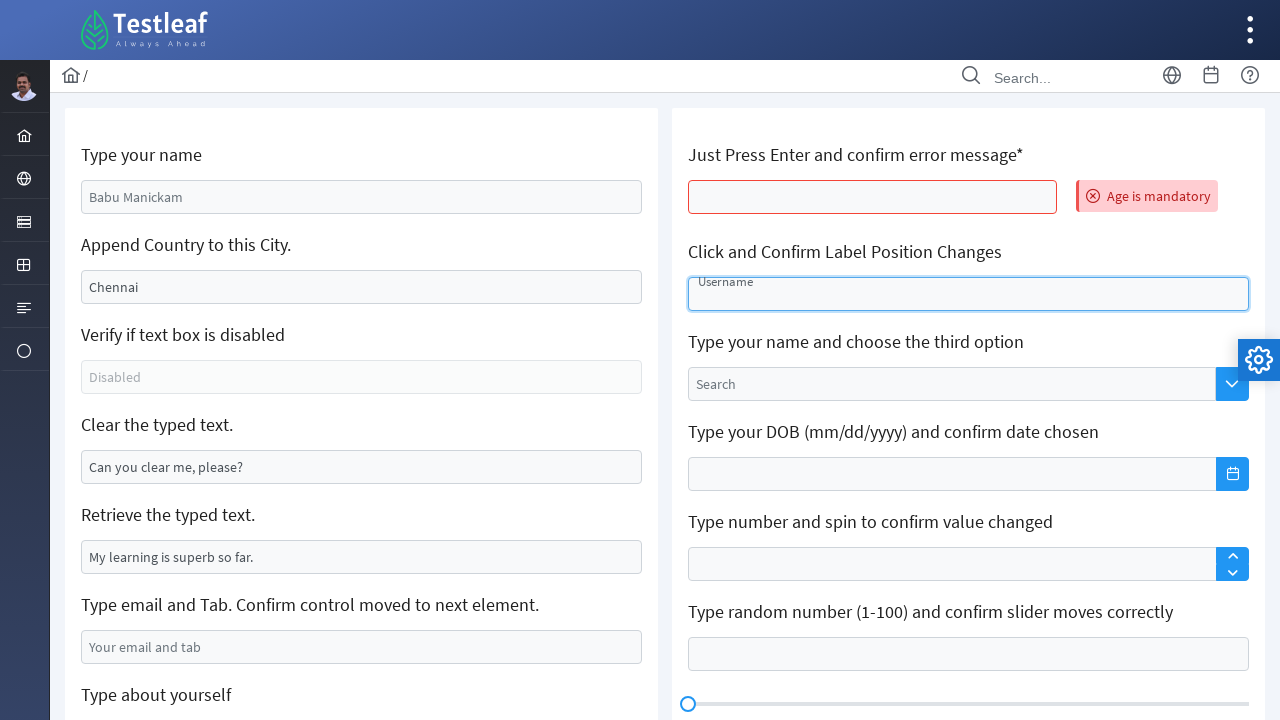

Clicked calendar button to open date picker at (1232, 474) on span#j_idt106\:j_idt116 button
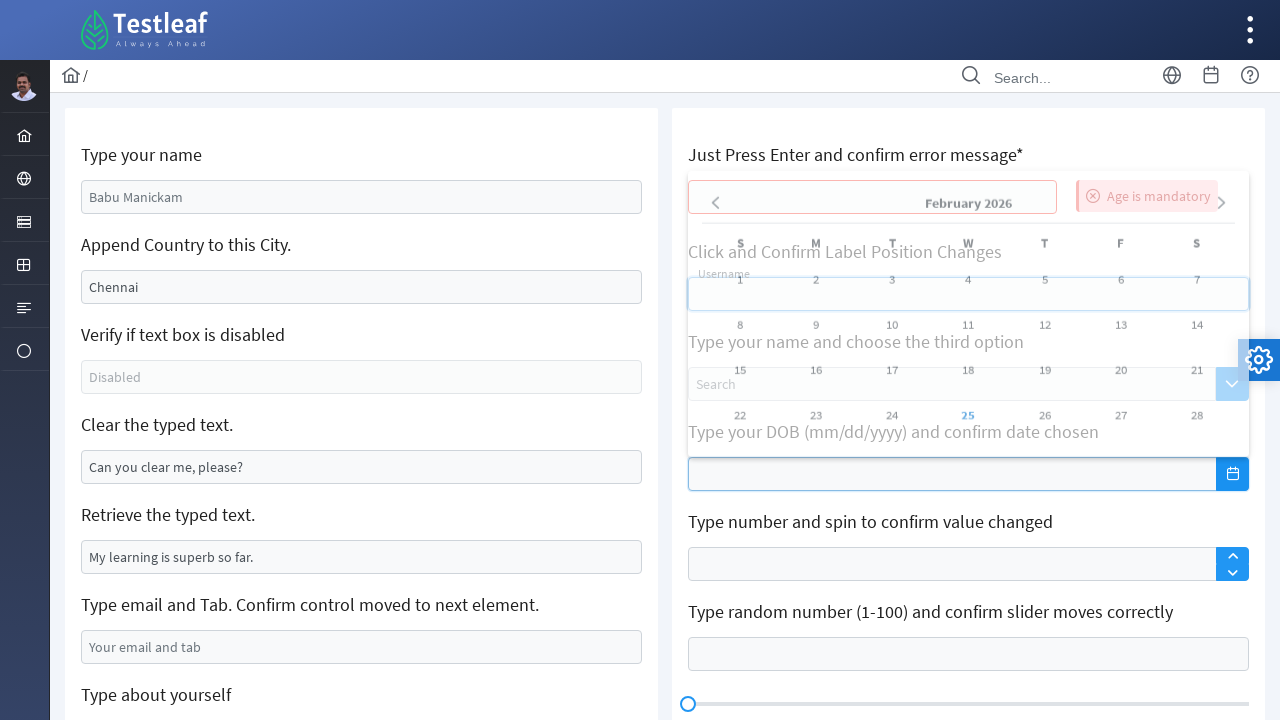

Clicked on datepicker title at (968, 182) on .ui-datepicker-title
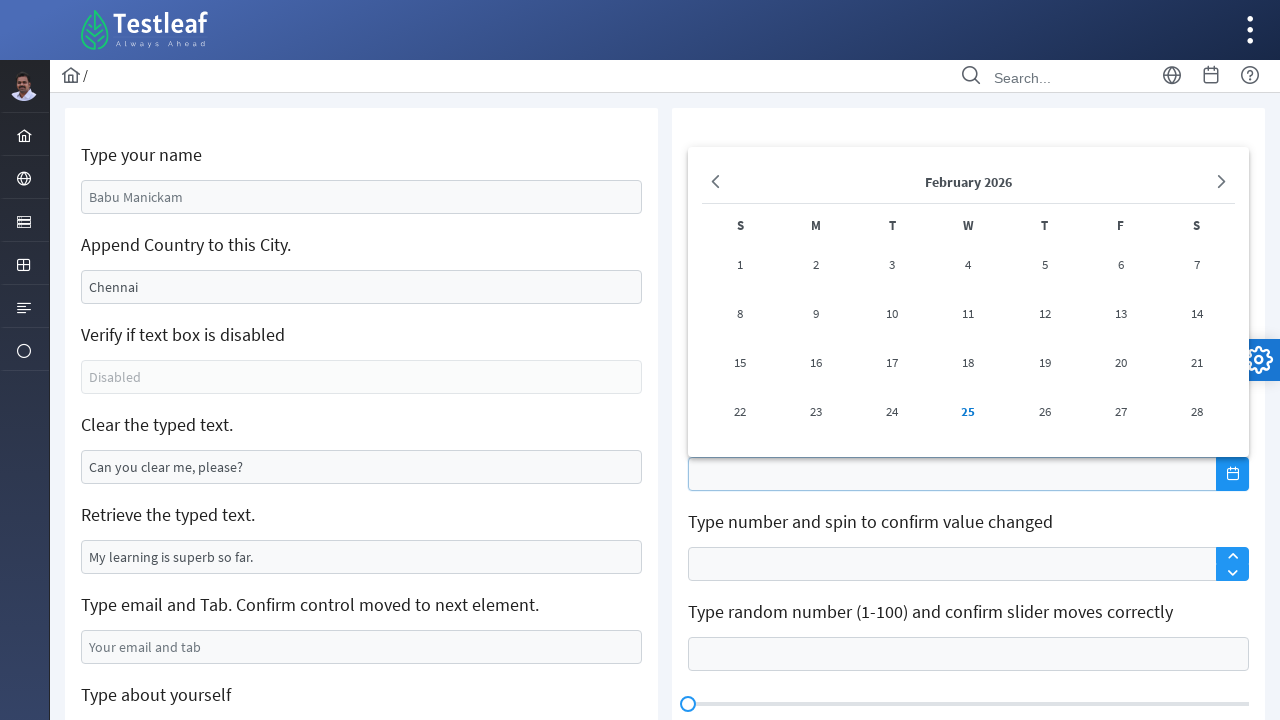

Filled spin field with value '5' on input#j_idt106\:j_idt118_input
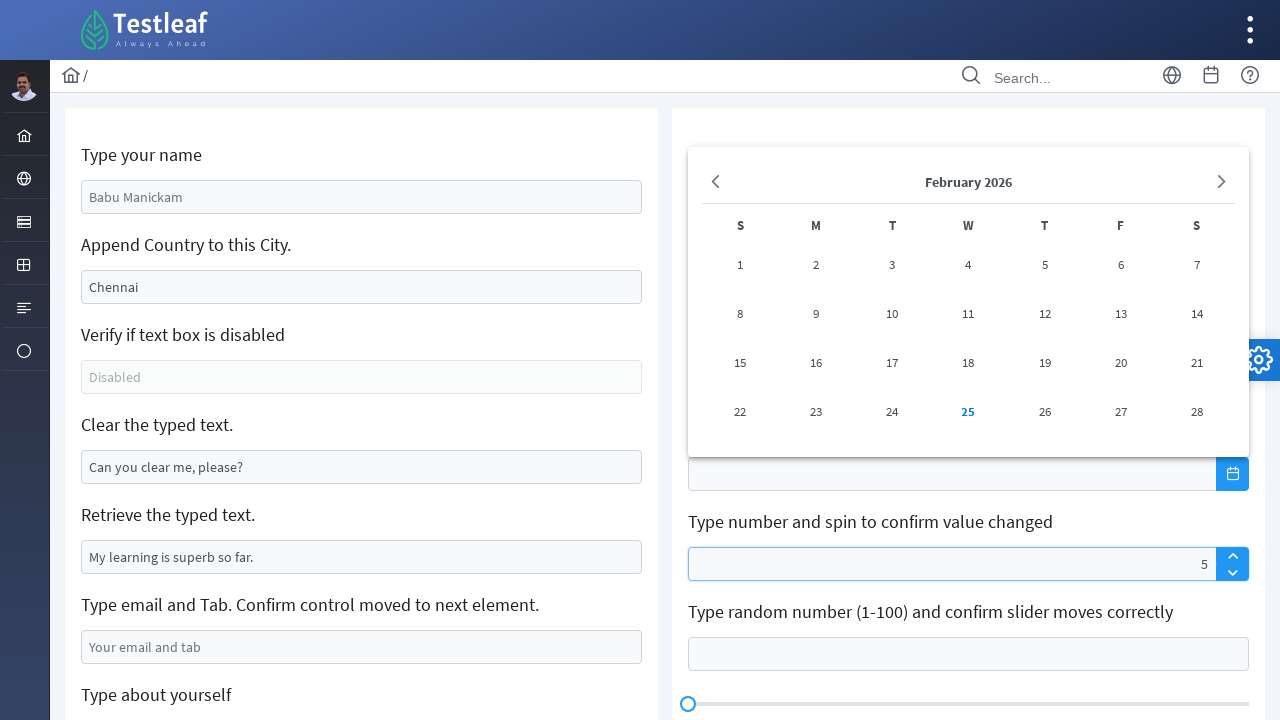

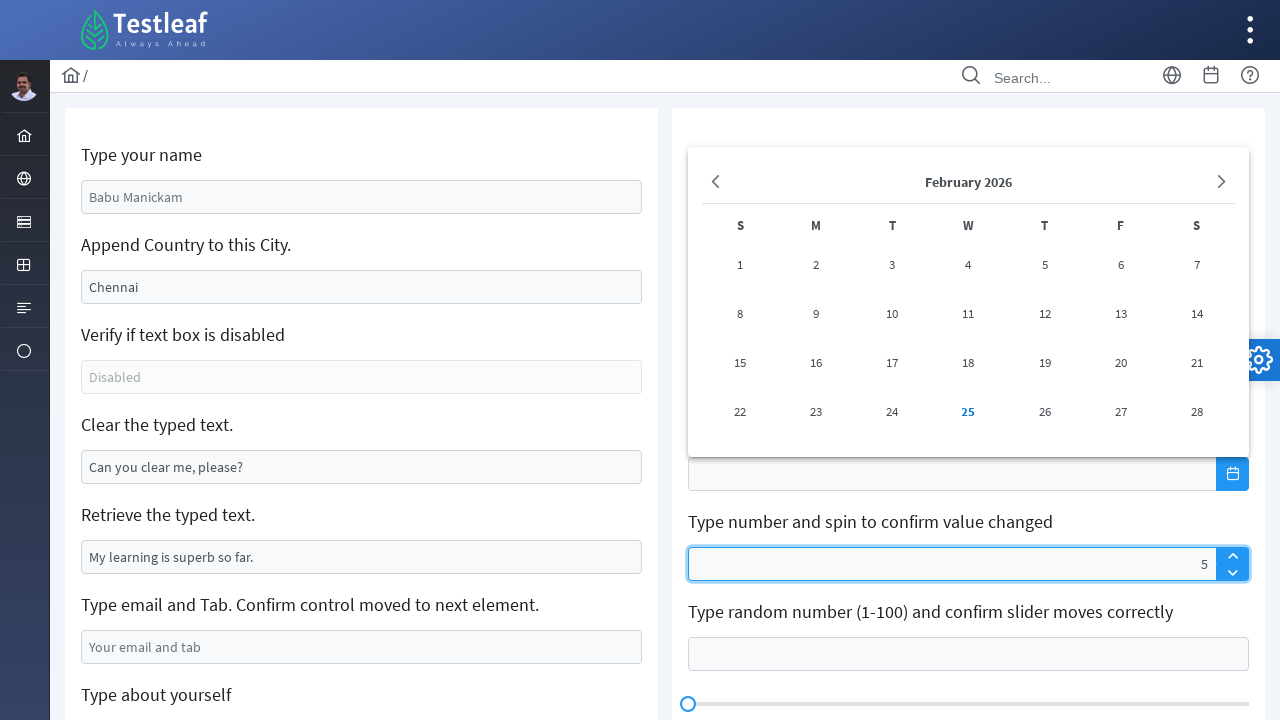